Navigates to the W3Schools website

Starting URL: https://www.w3schools.com/

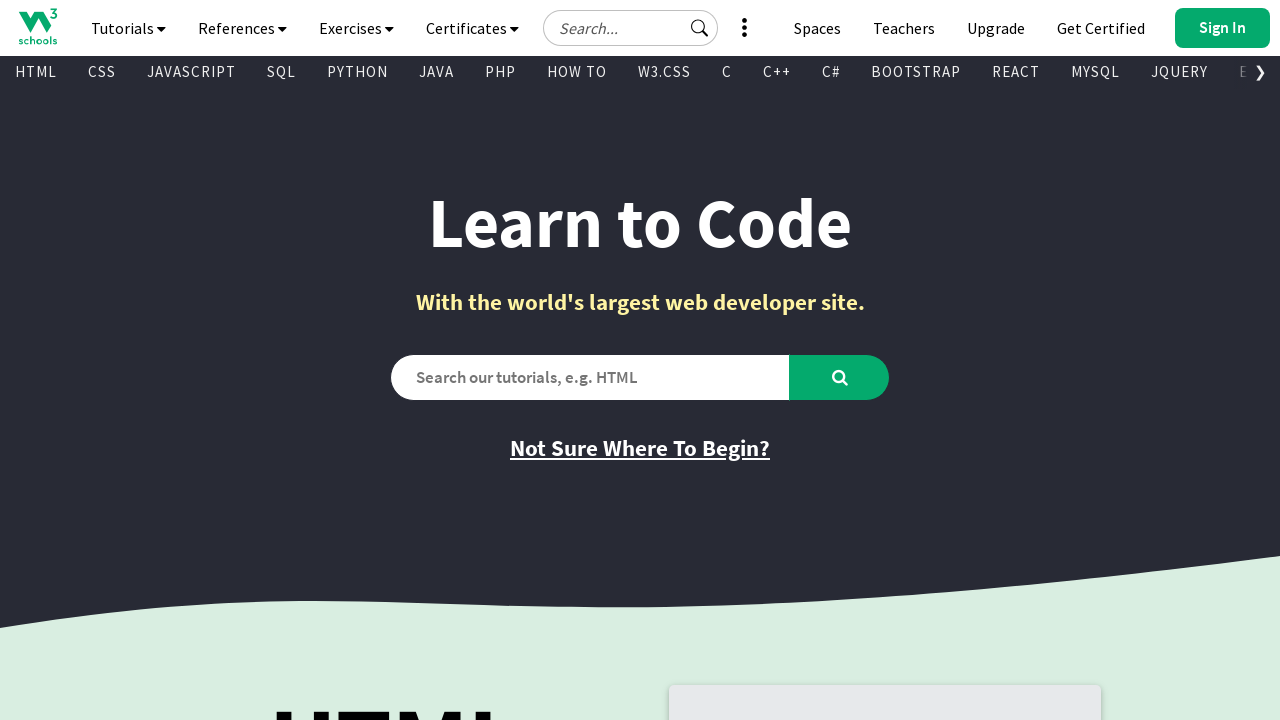

Navigated to W3Schools website
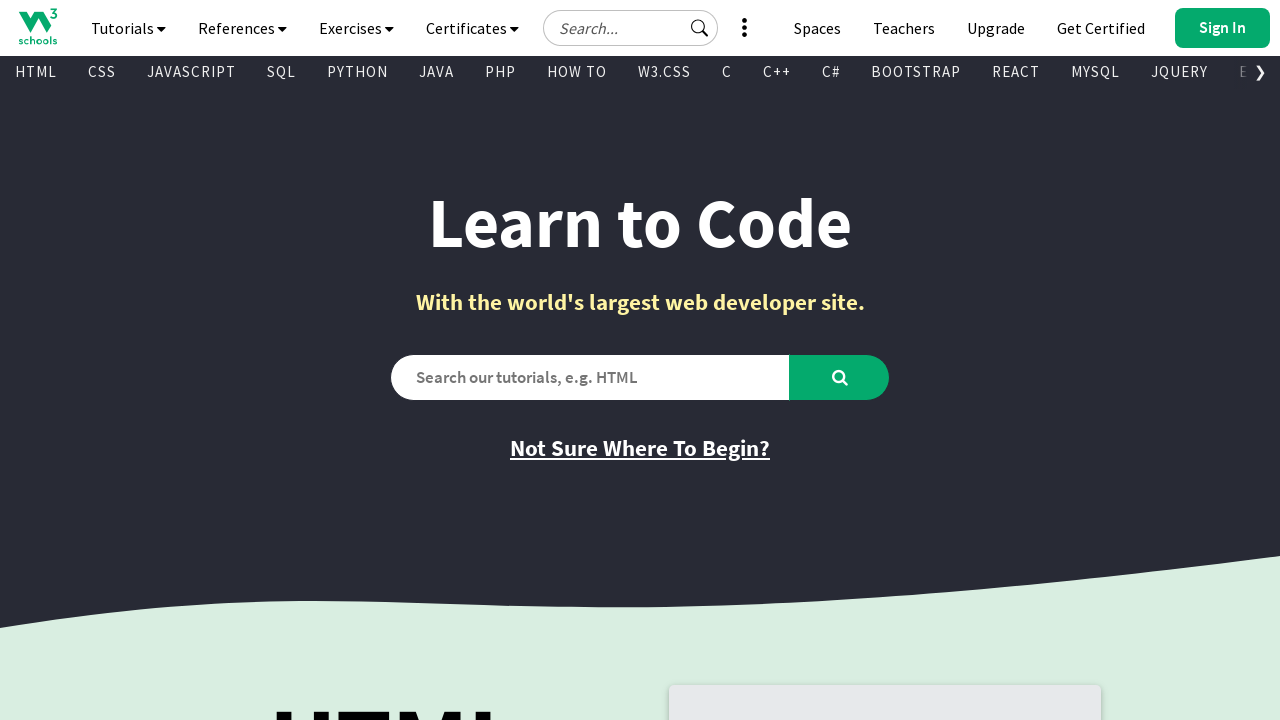

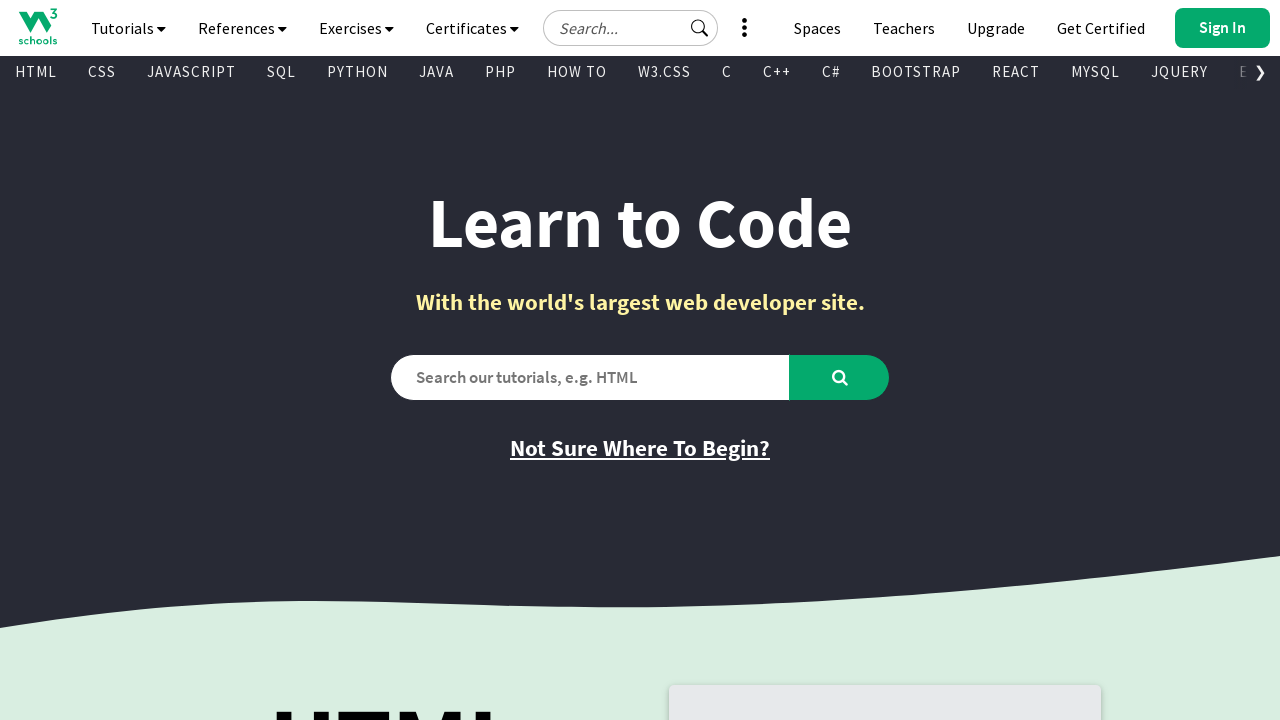